Tests that entered text is trimmed when editing a todo item

Starting URL: https://demo.playwright.dev/todomvc

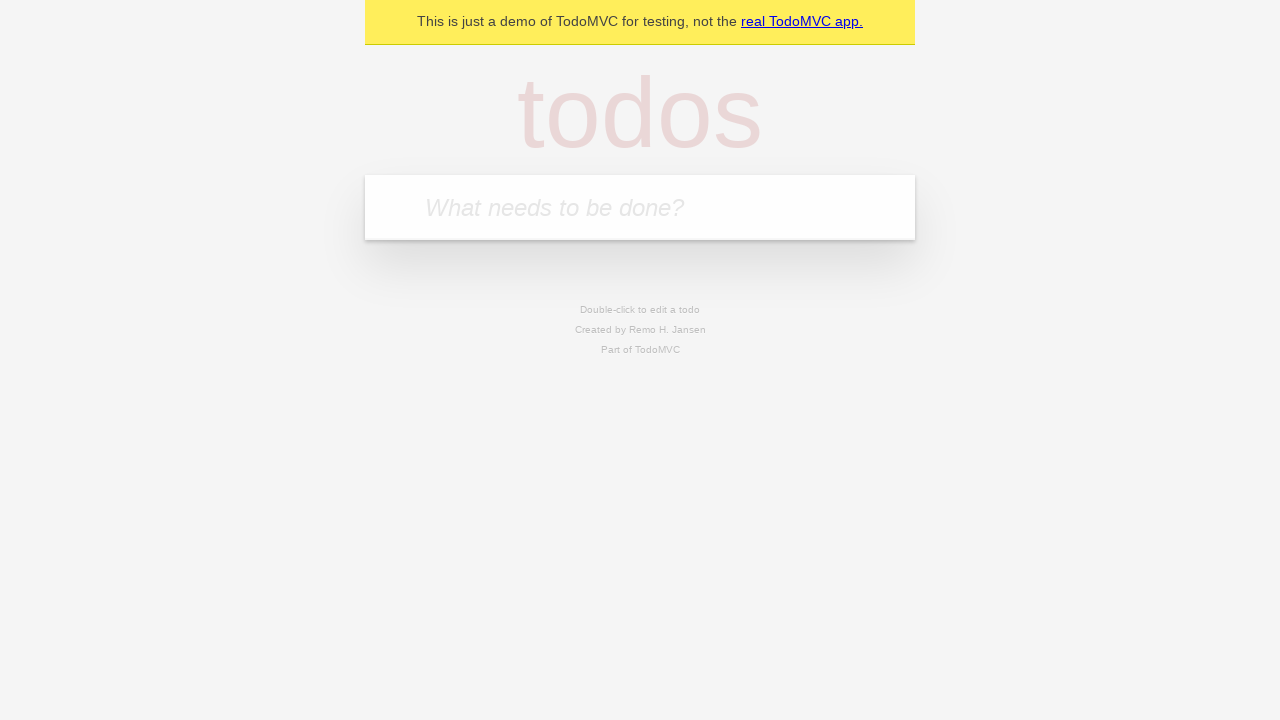

Filled todo input with 'buy some cheese' on internal:attr=[placeholder="What needs to be done?"i]
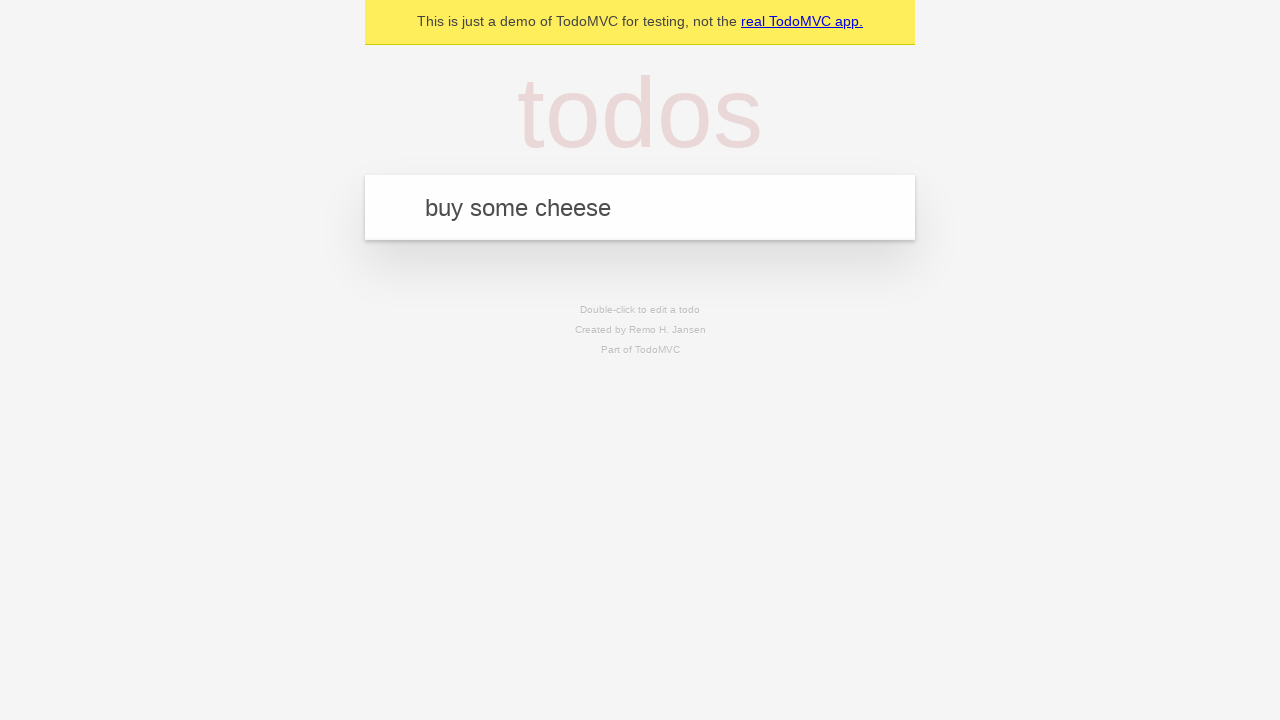

Pressed Enter to create first todo on internal:attr=[placeholder="What needs to be done?"i]
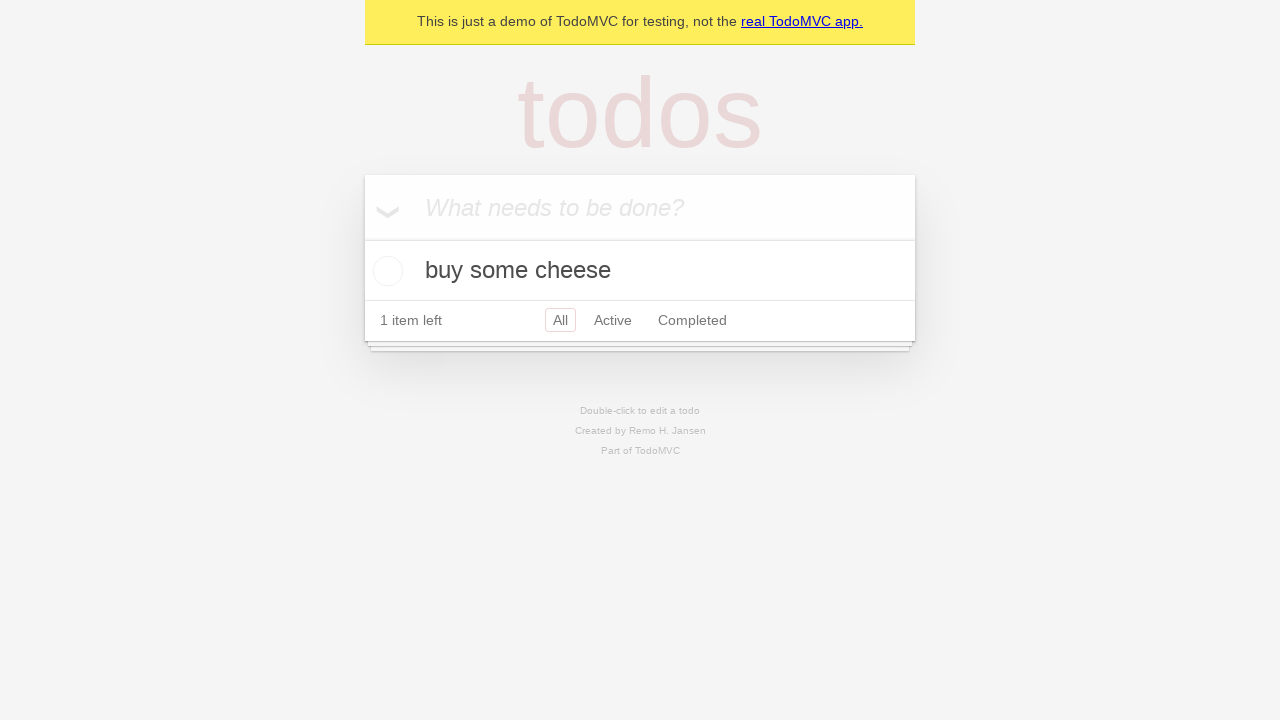

Filled todo input with 'feed the cat' on internal:attr=[placeholder="What needs to be done?"i]
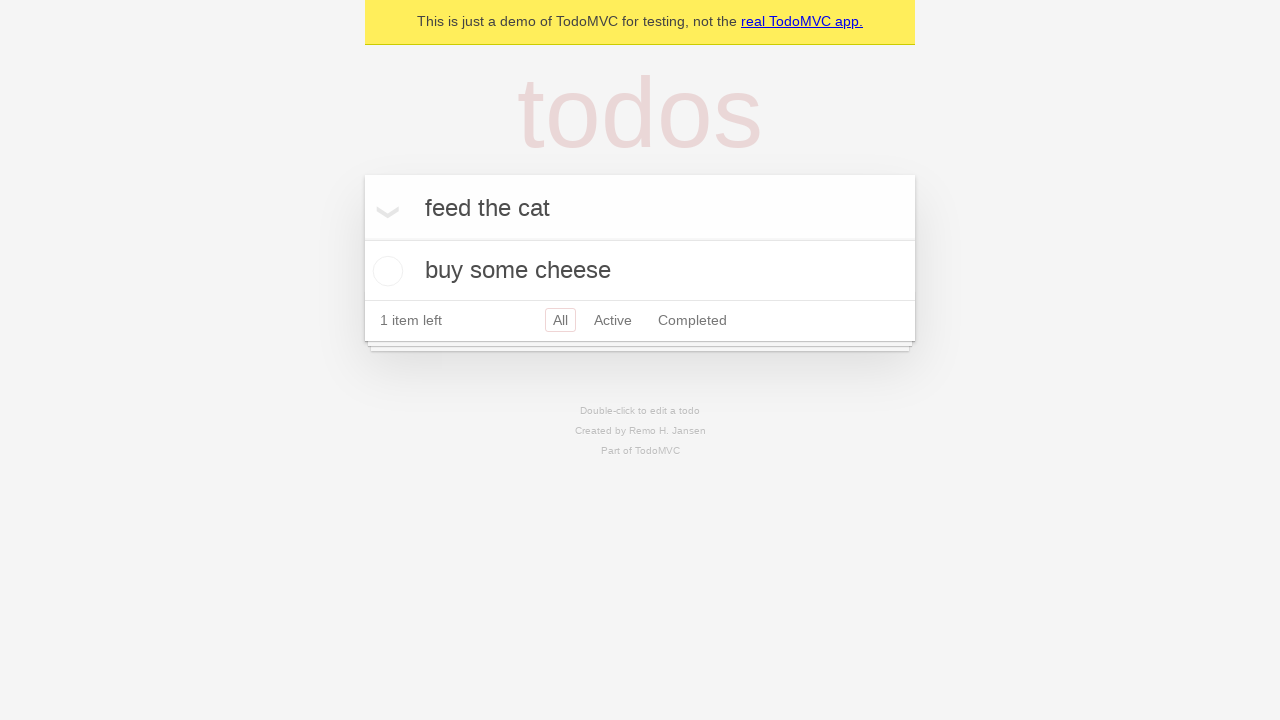

Pressed Enter to create second todo on internal:attr=[placeholder="What needs to be done?"i]
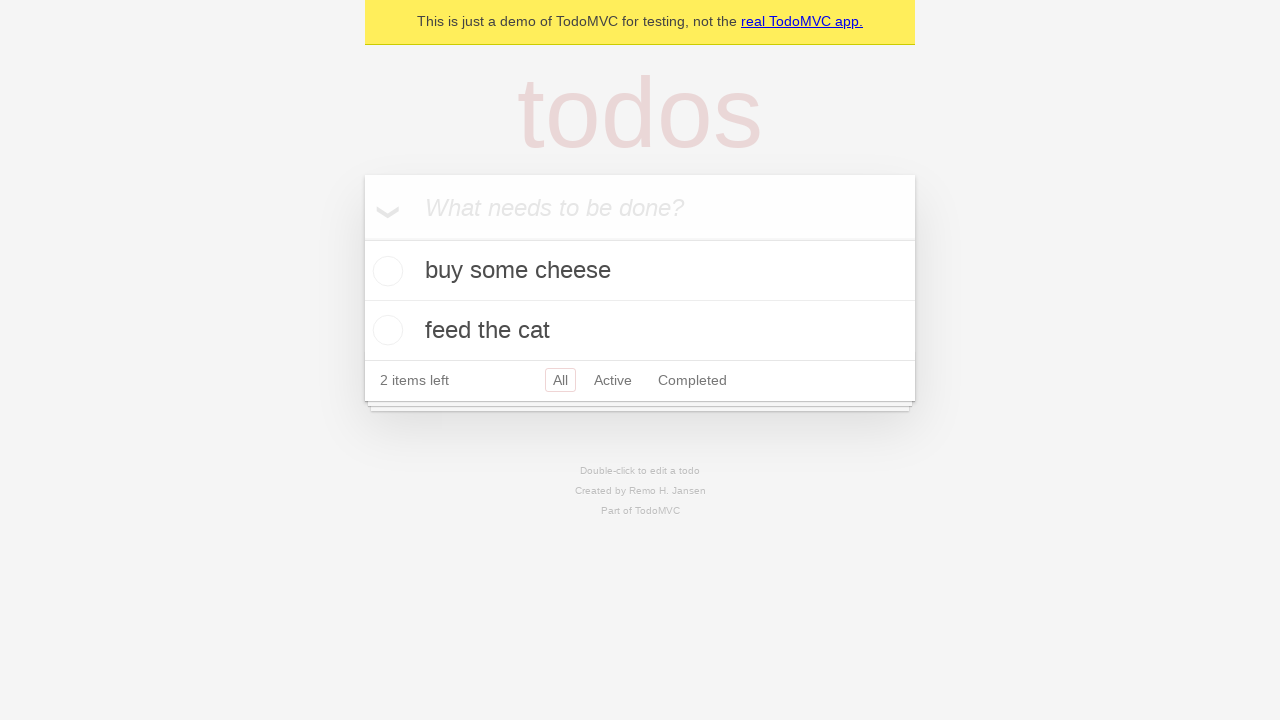

Filled todo input with 'book a doctors appointment' on internal:attr=[placeholder="What needs to be done?"i]
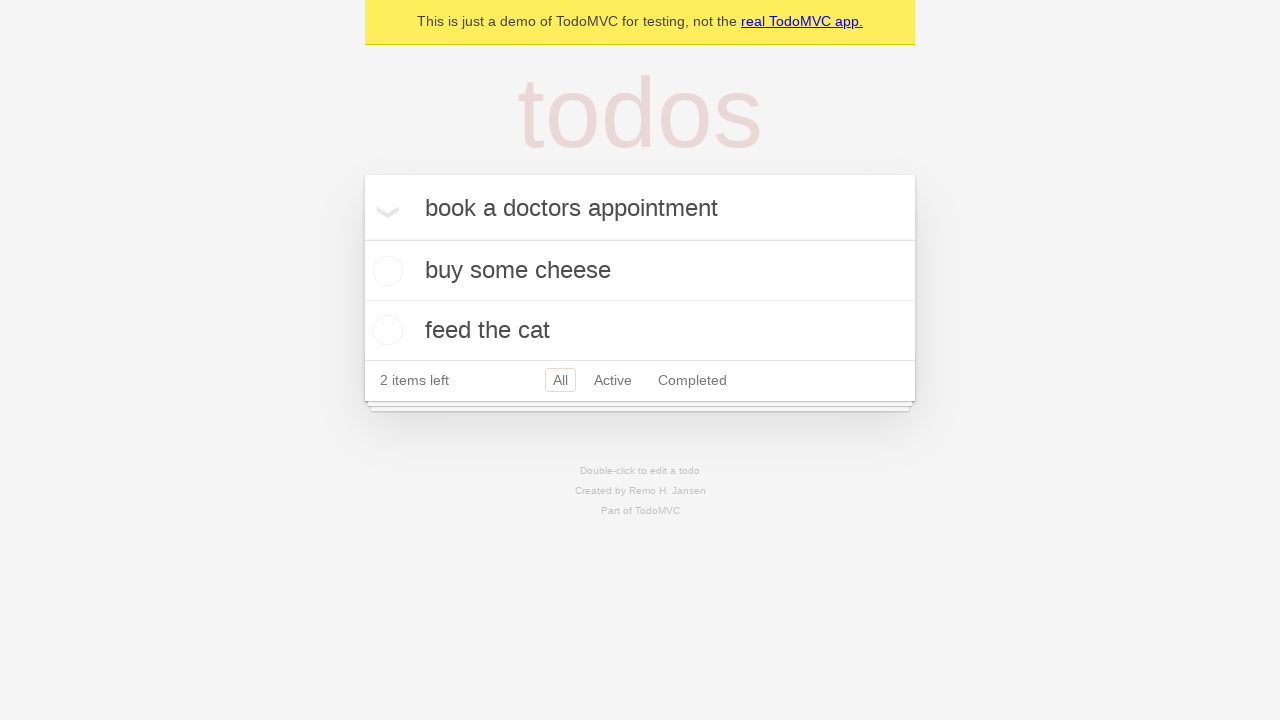

Pressed Enter to create third todo on internal:attr=[placeholder="What needs to be done?"i]
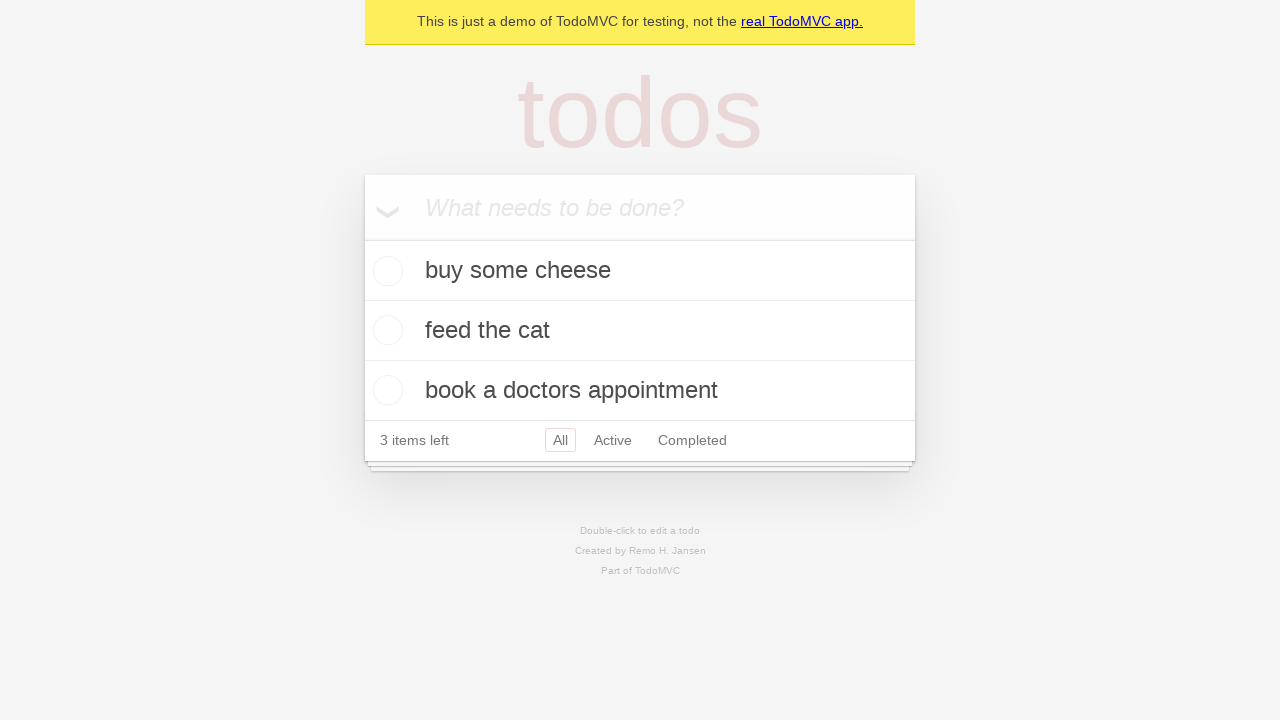

Double-clicked second todo item to enter edit mode at (640, 331) on internal:testid=[data-testid="todo-item"s] >> nth=1
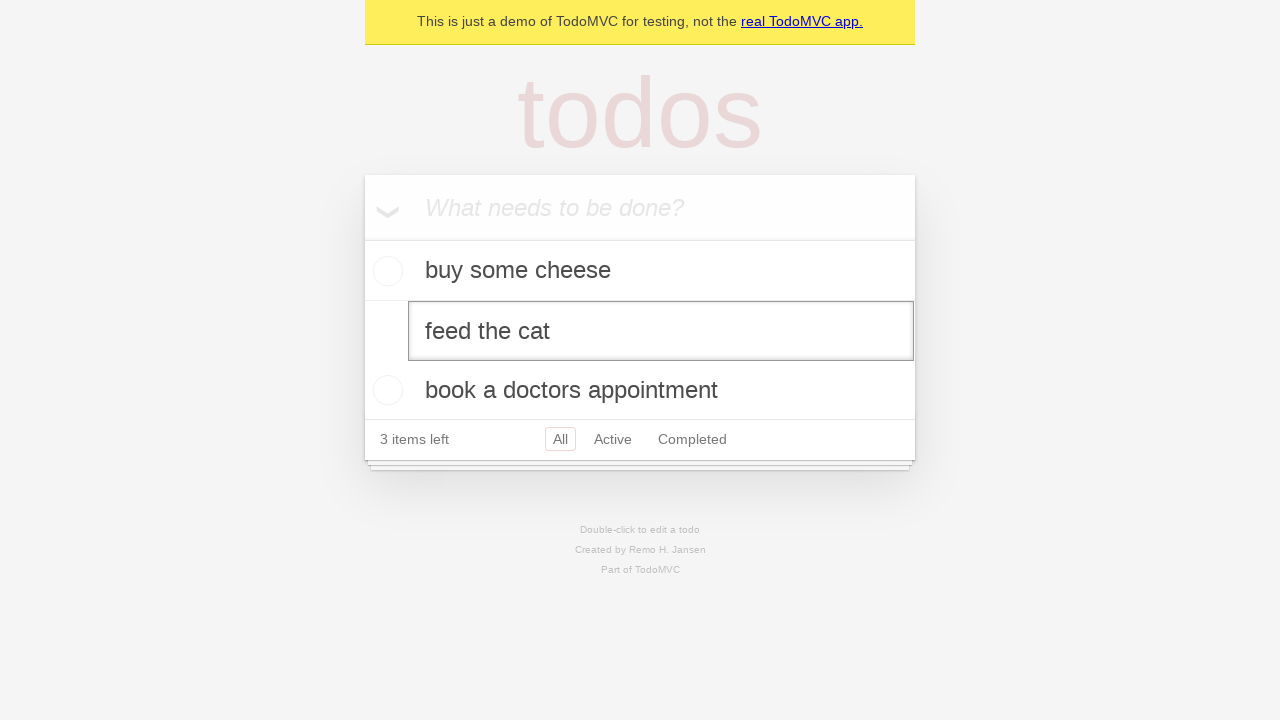

Filled edit field with text containing leading and trailing spaces: '    buy some sausages    ' on internal:testid=[data-testid="todo-item"s] >> nth=1 >> internal:role=textbox[nam
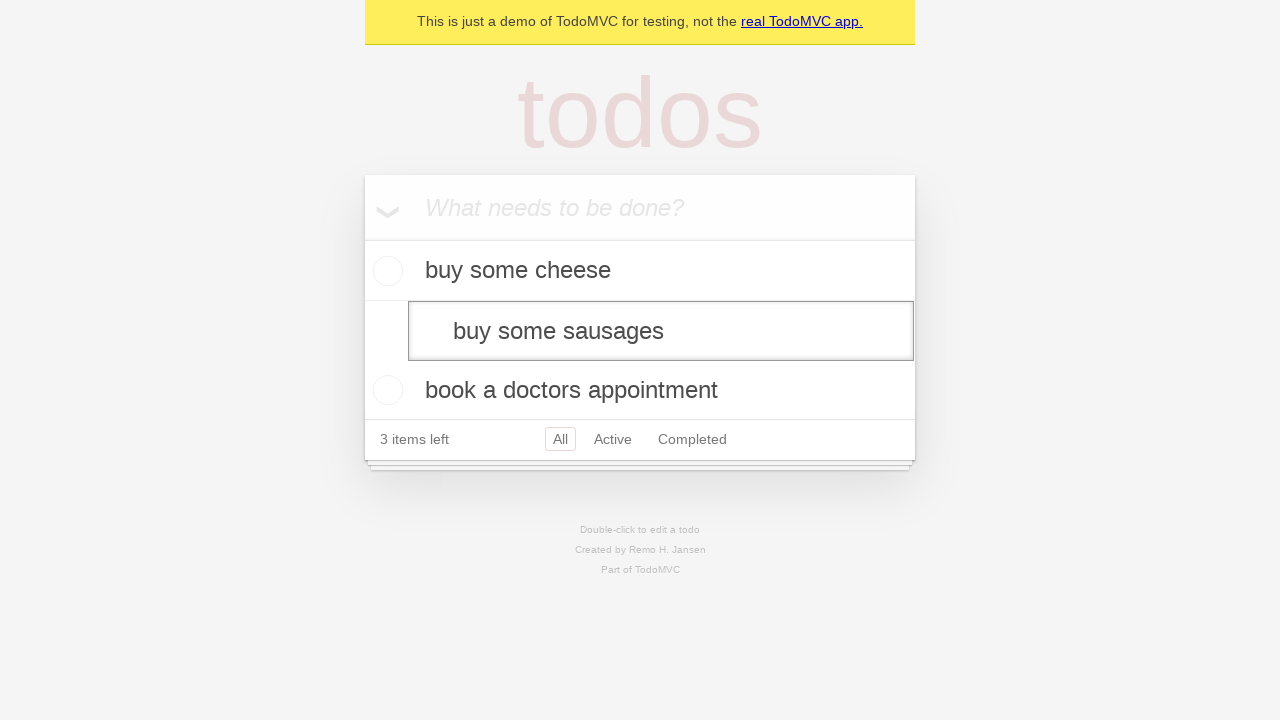

Pressed Enter to save edited todo, should trim whitespace on internal:testid=[data-testid="todo-item"s] >> nth=1 >> internal:role=textbox[nam
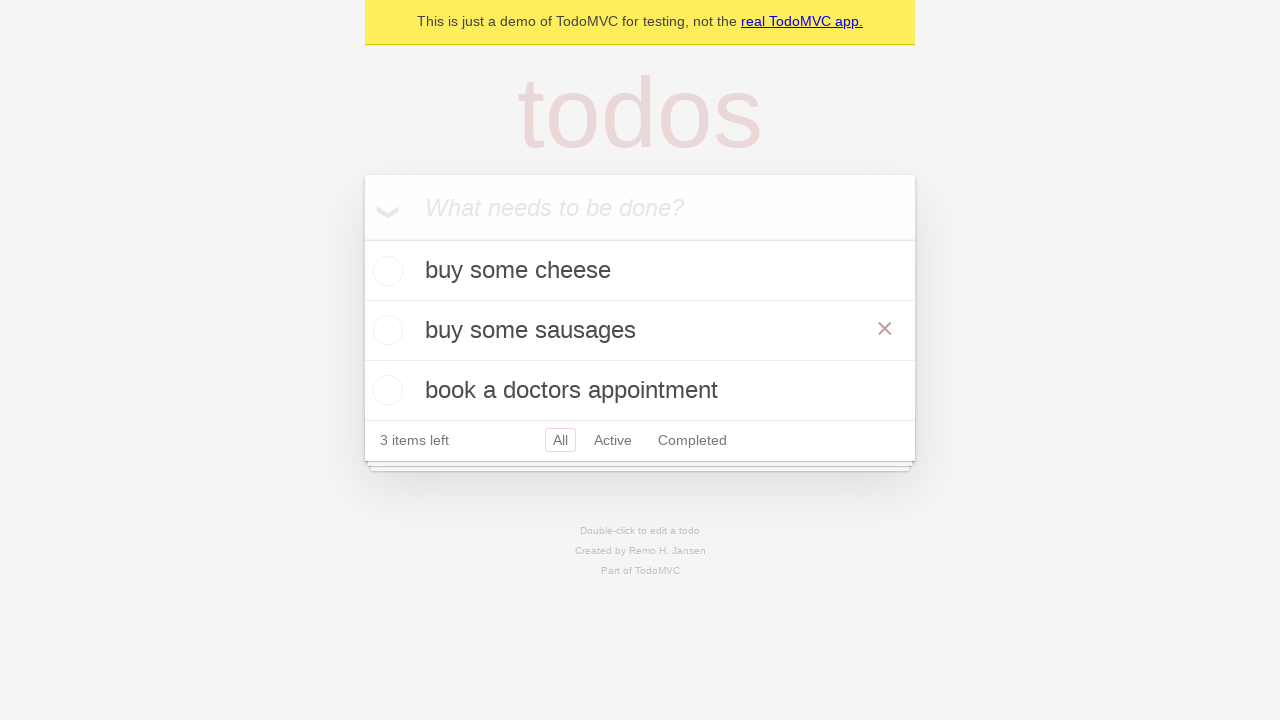

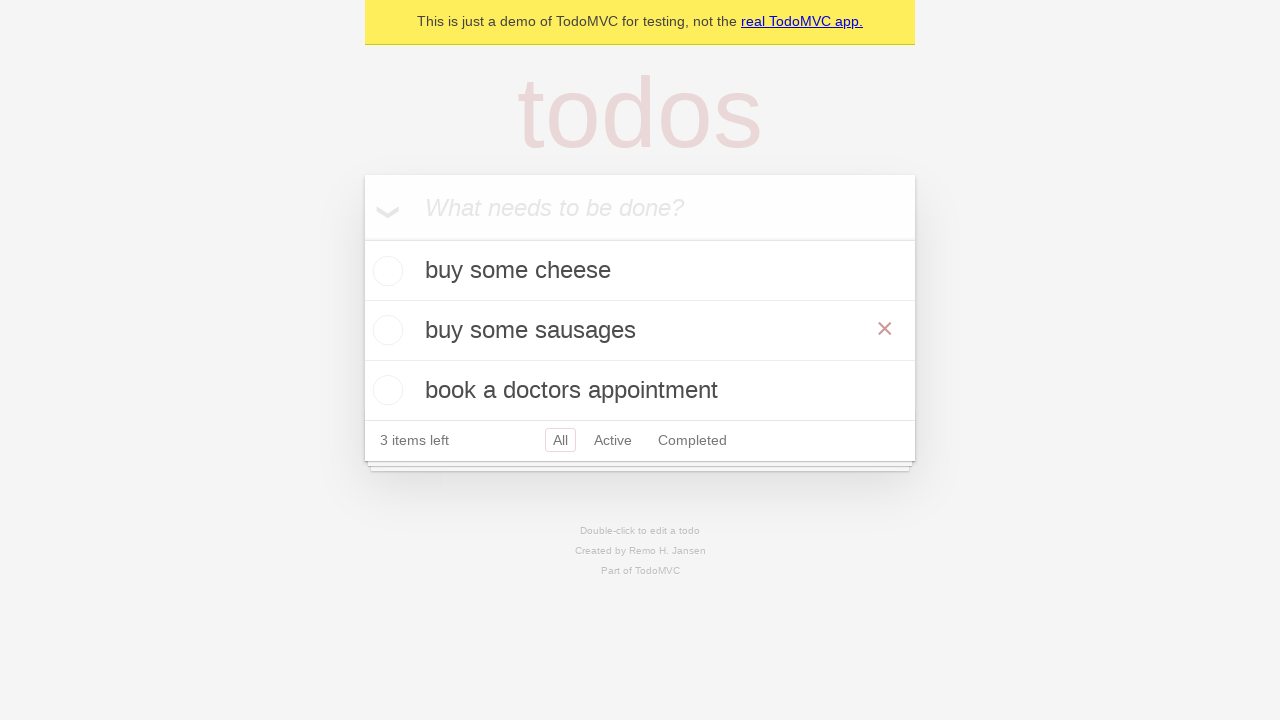